Opens FAQ and Partner pages from CoWIN website navigation menu, creating new windows/tabs, then closes them sequentially

Starting URL: https://www.cowin.gov.in/

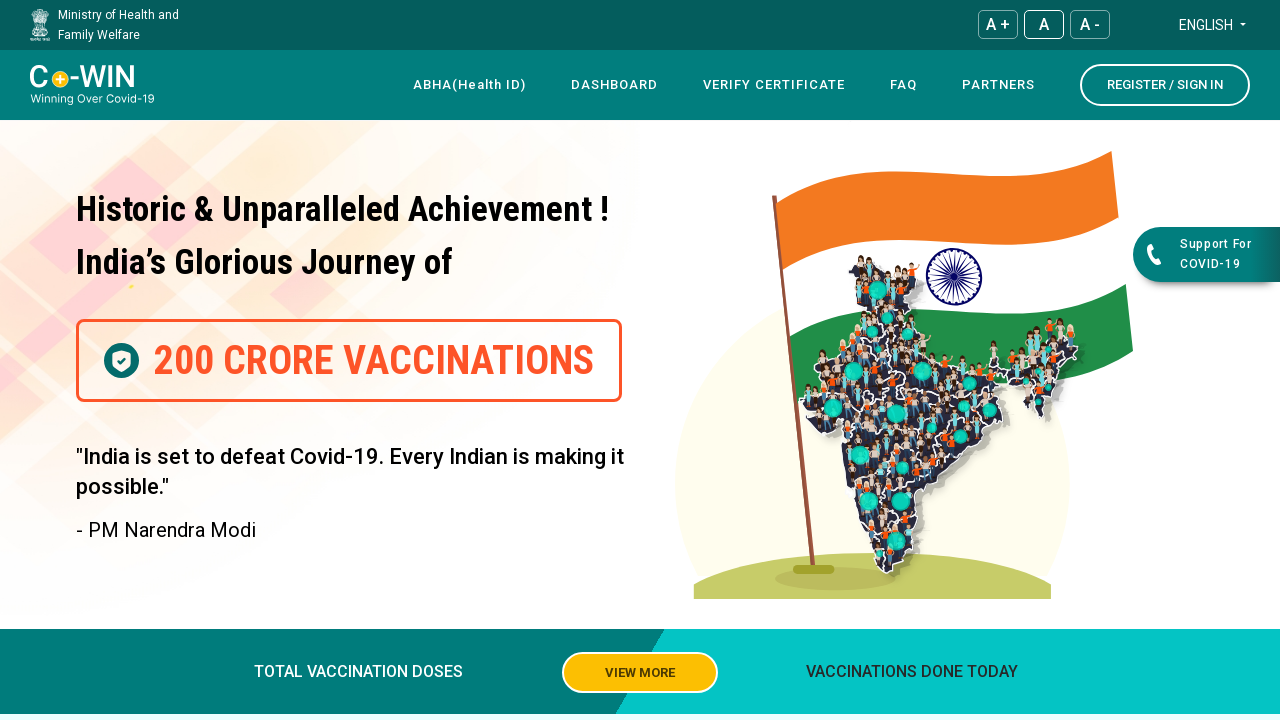

Clicked on FAQ link in navigation menu at (904, 85) on xpath=//*[@id="navbar"]/div[4]/div/div[1]/div/nav/div[3]/div/ul/li[4]/a
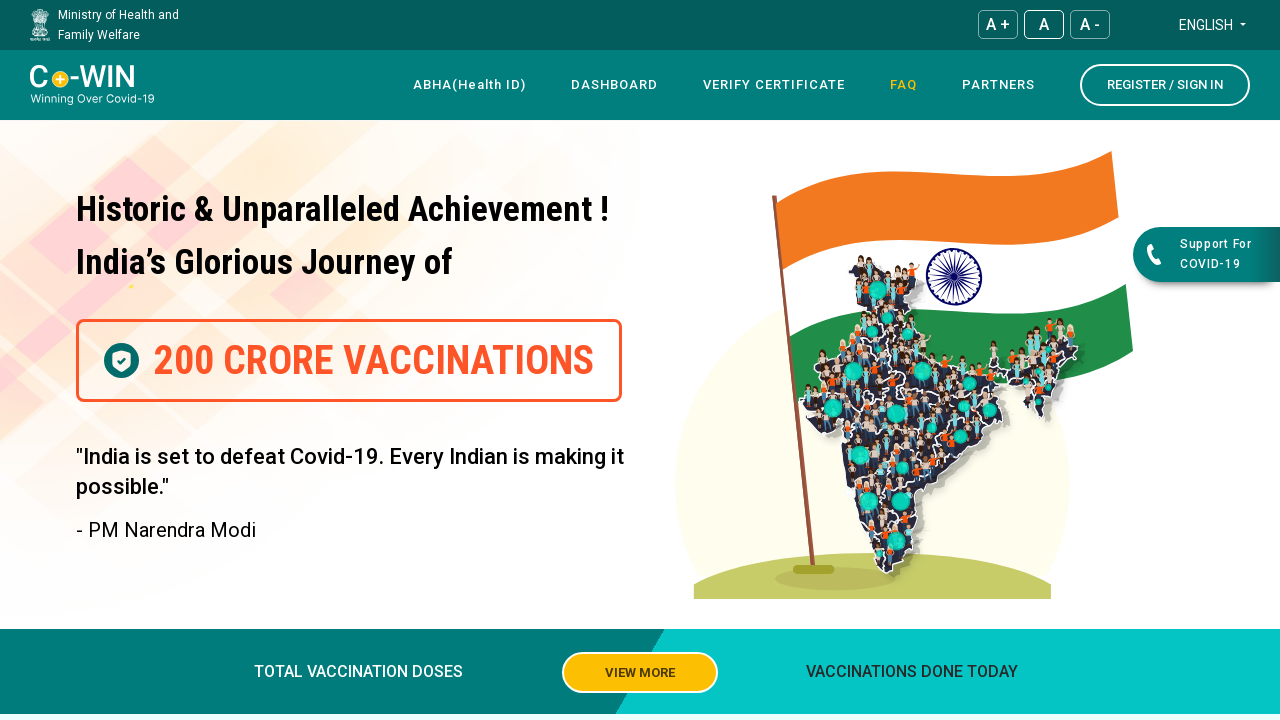

Clicked on Partner link in navigation menu, new page opening at (998, 85) on xpath=//*[@id="navbar"]/div[4]/div/div[1]/div/nav/div[3]/div/ul/li[5]/a
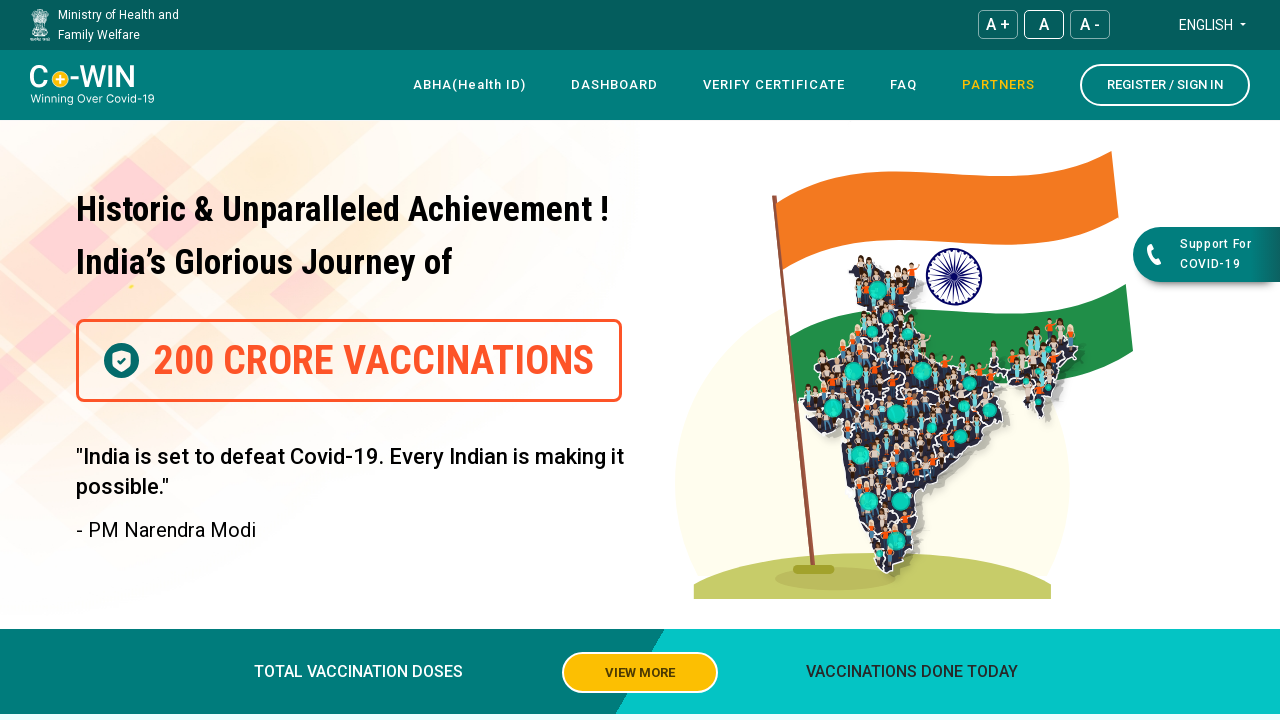

Partner page successfully opened in new tab
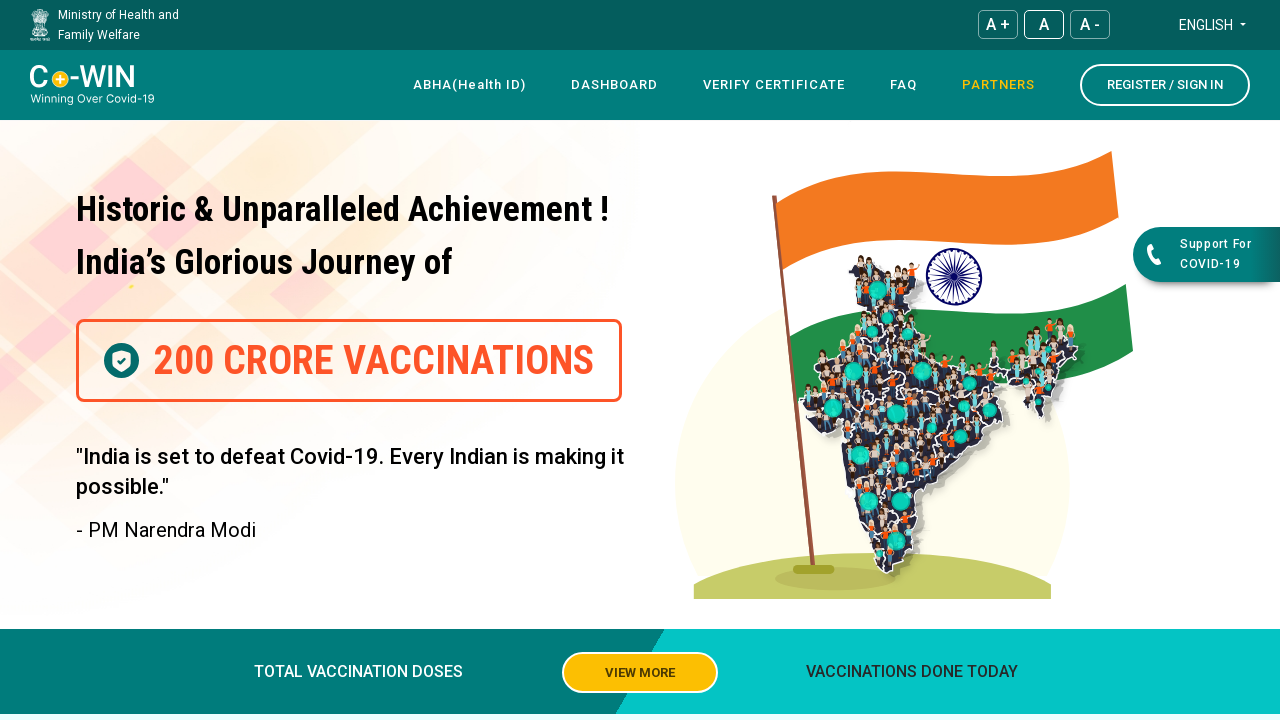

Closed partner page tab
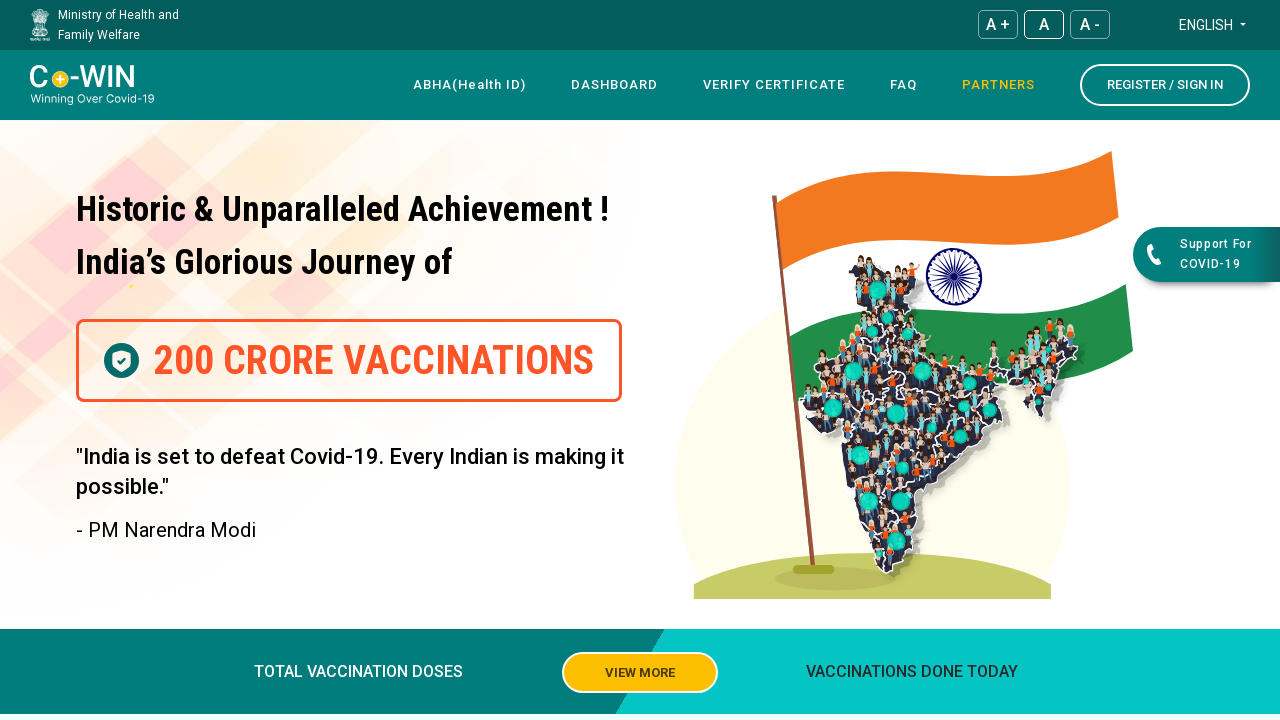

Closed additional open tabs
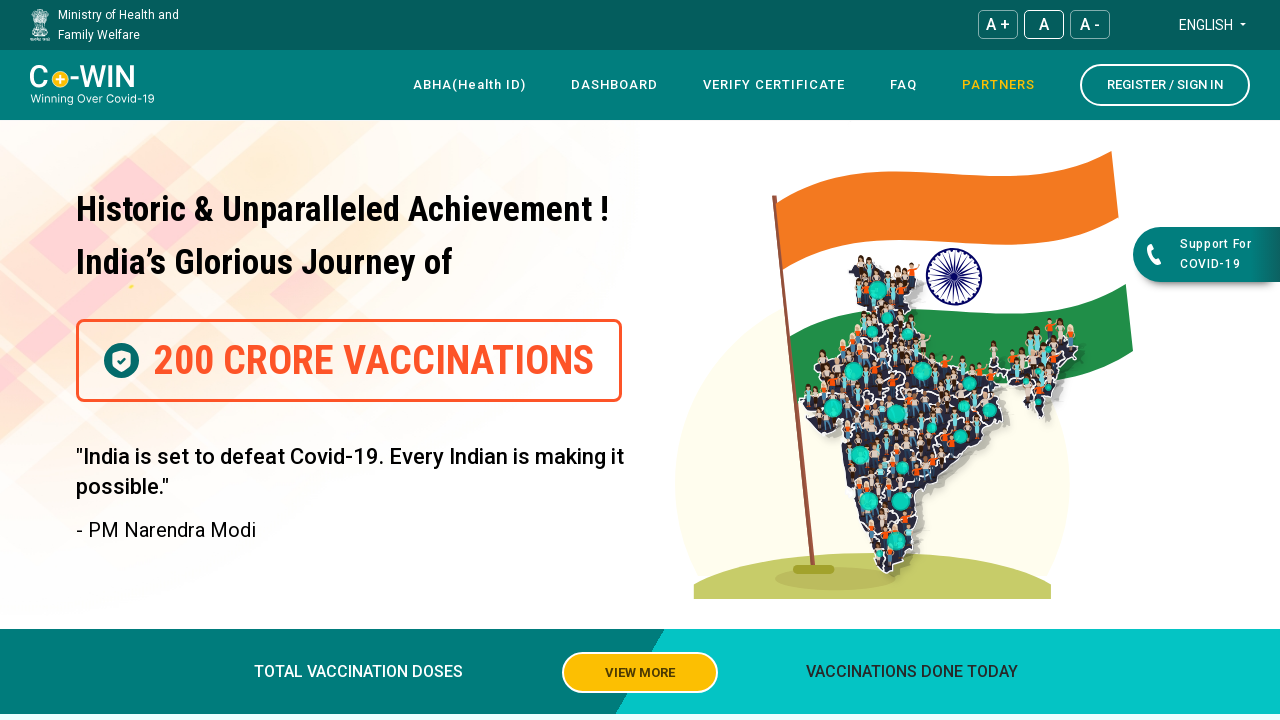

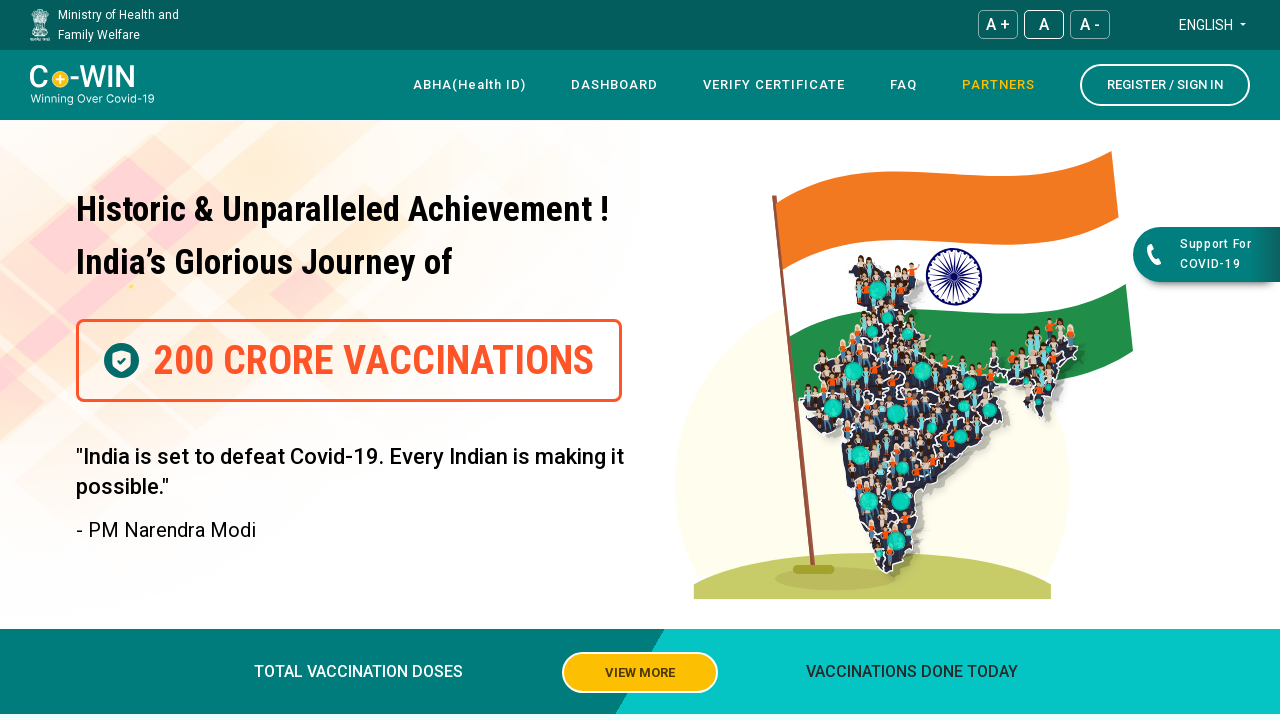